Tests the question bank search functionality by navigating to the browse page, searching for "Science: Computers" as a Question type, and verifying that "No questions found." error message is displayed.

Starting URL: https://opentdb.com

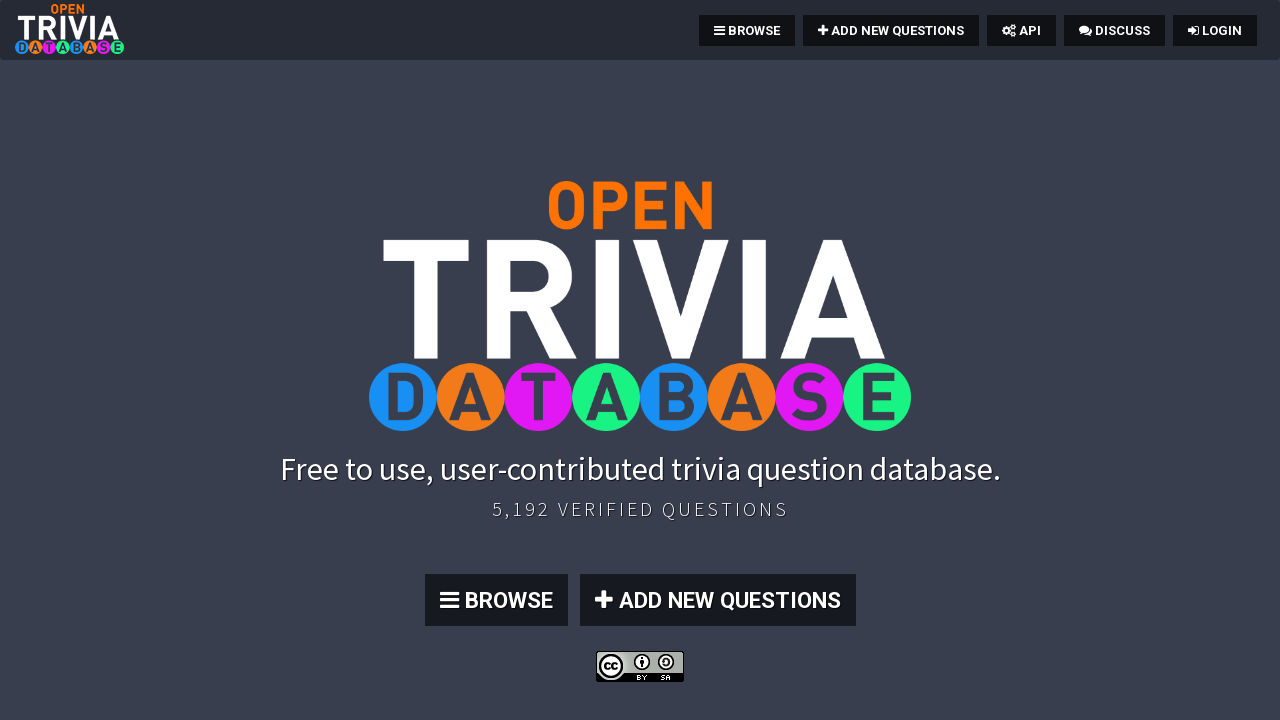

Clicked BROWSE button to navigate to search page at (747, 30) on text=BROWSE
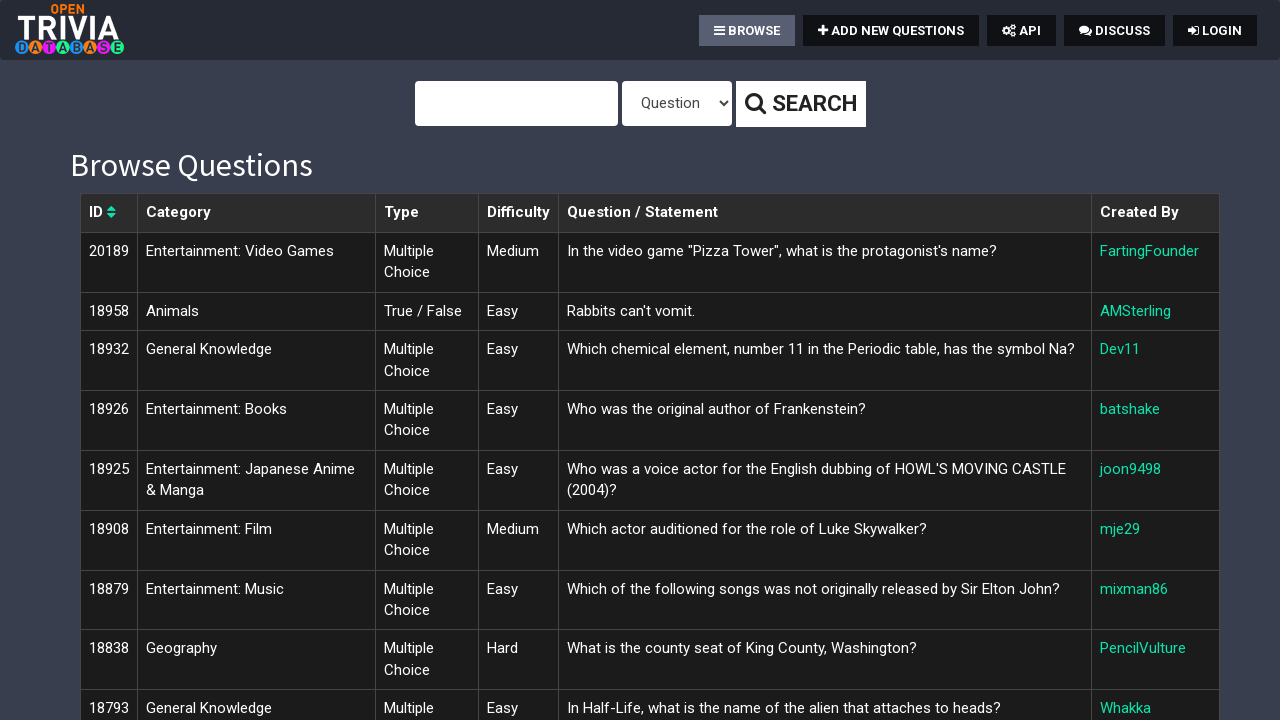

Browse page loaded successfully
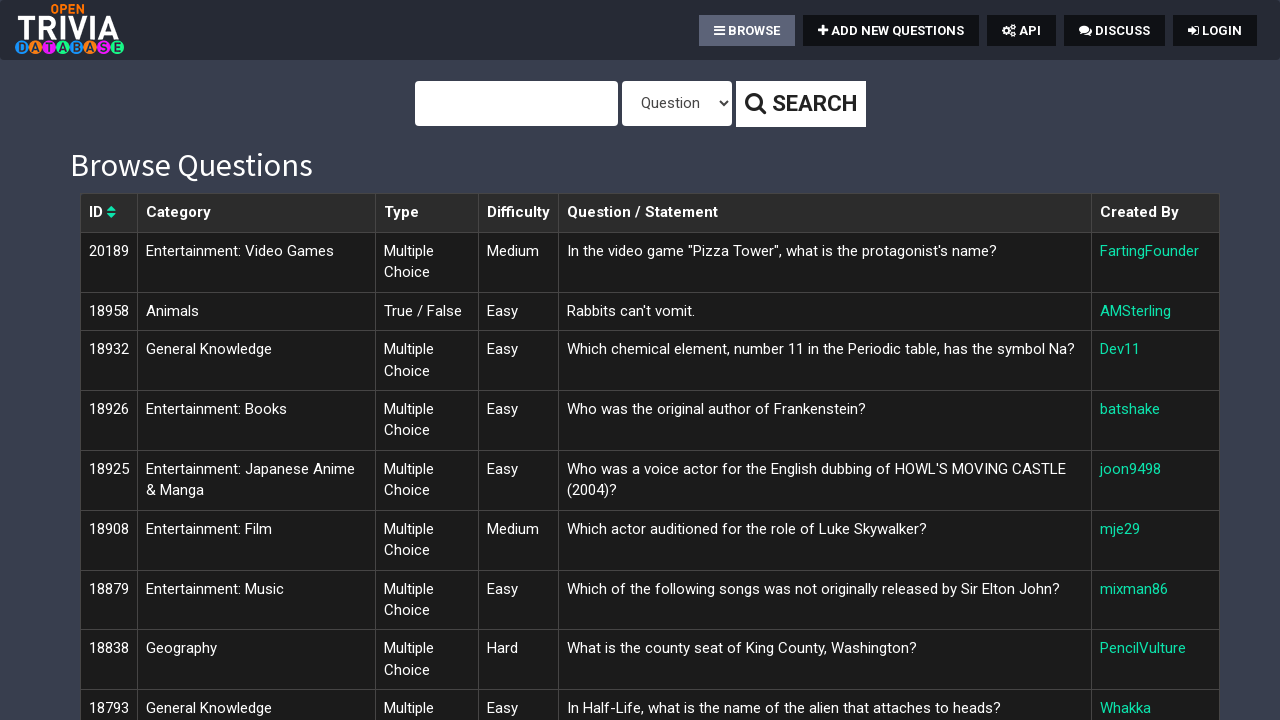

Entered 'Science: Computers' in the query search field on #query
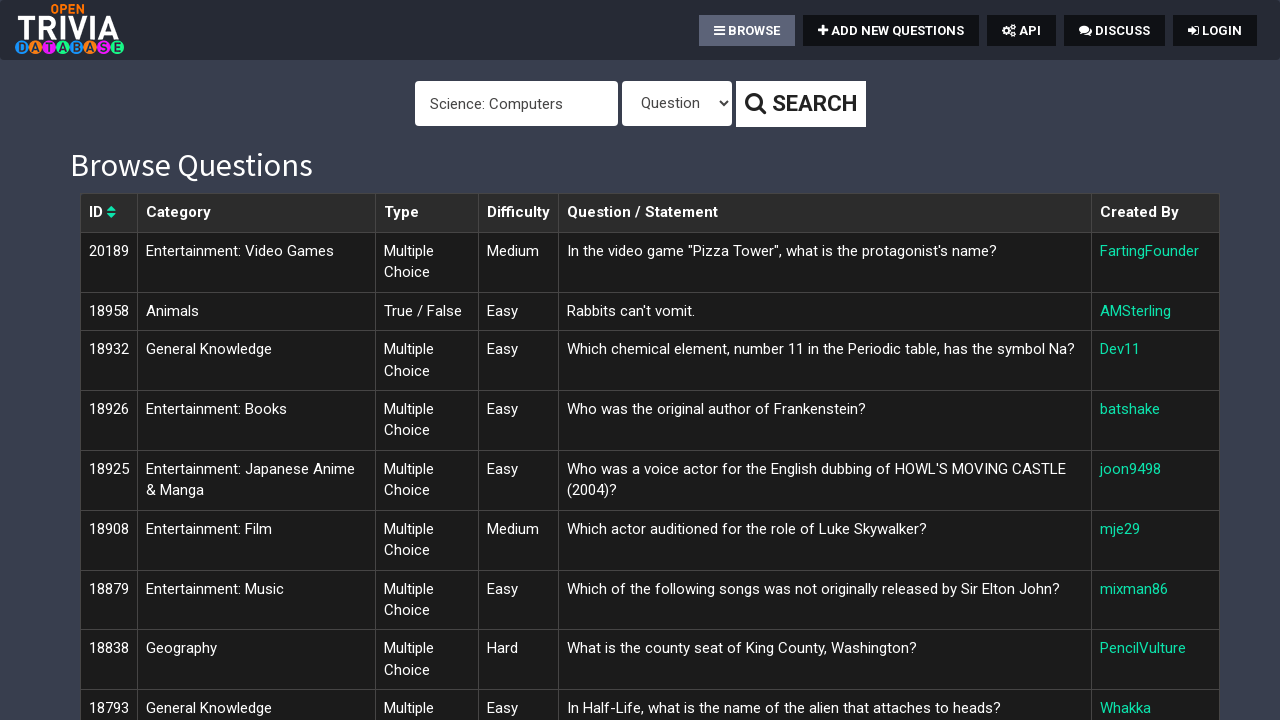

Clicked the search/filter button to search for question type at (800, 104) on #query ~ button
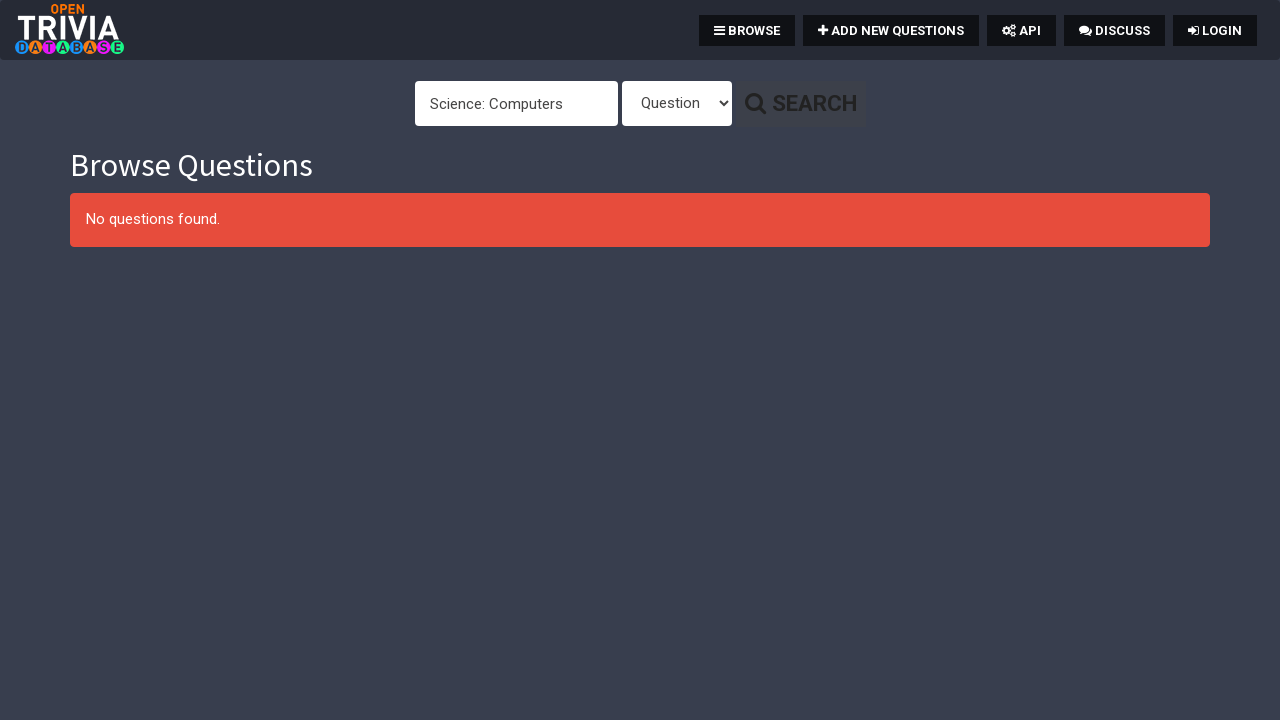

Search results page loaded with 'Science: Computers' query parameter
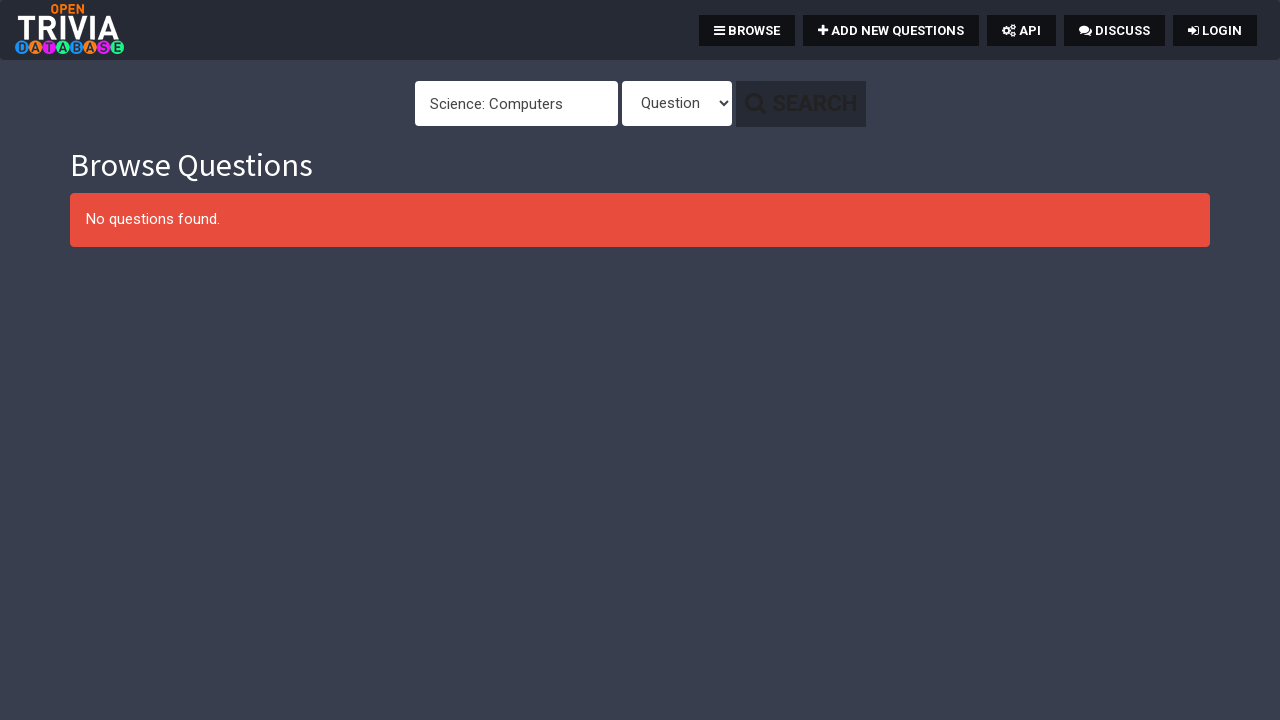

Verified 'No questions found.' error message is displayed
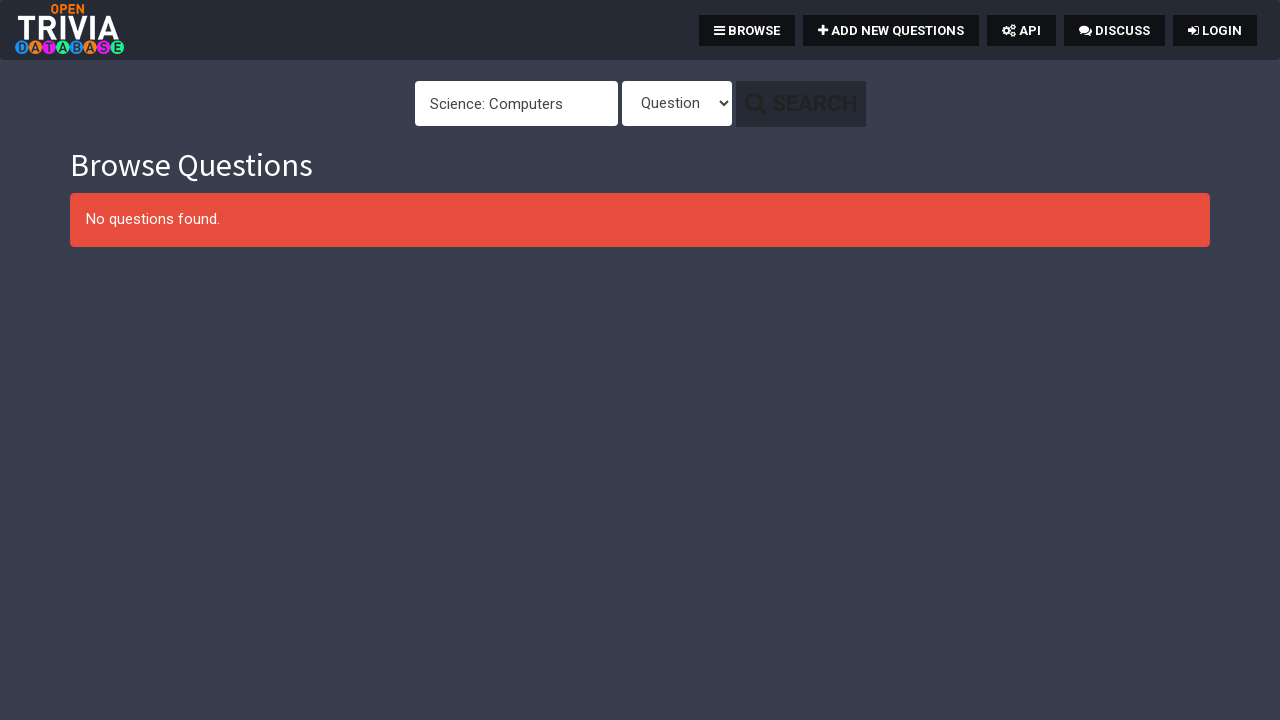

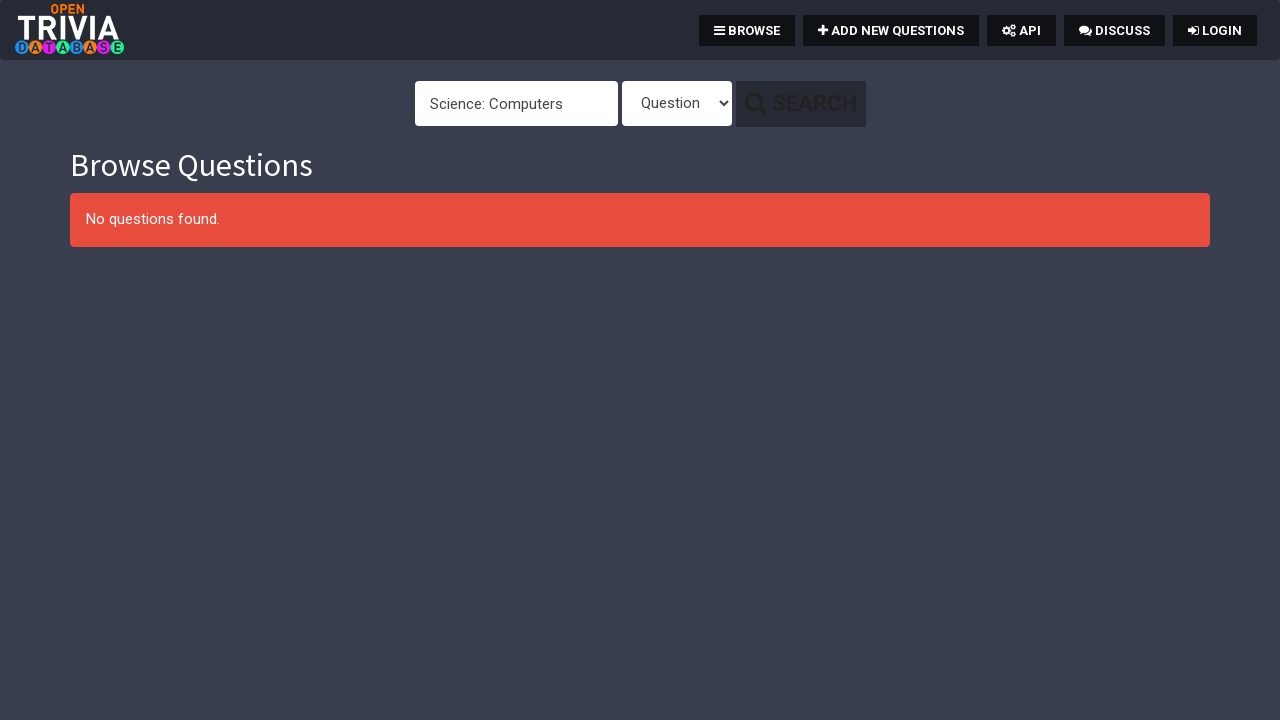